Tests alert box interactions including simple alerts and confirmation dialogs with OK and Cancel buttons

Starting URL: https://demo.automationtesting.in/Alerts.html

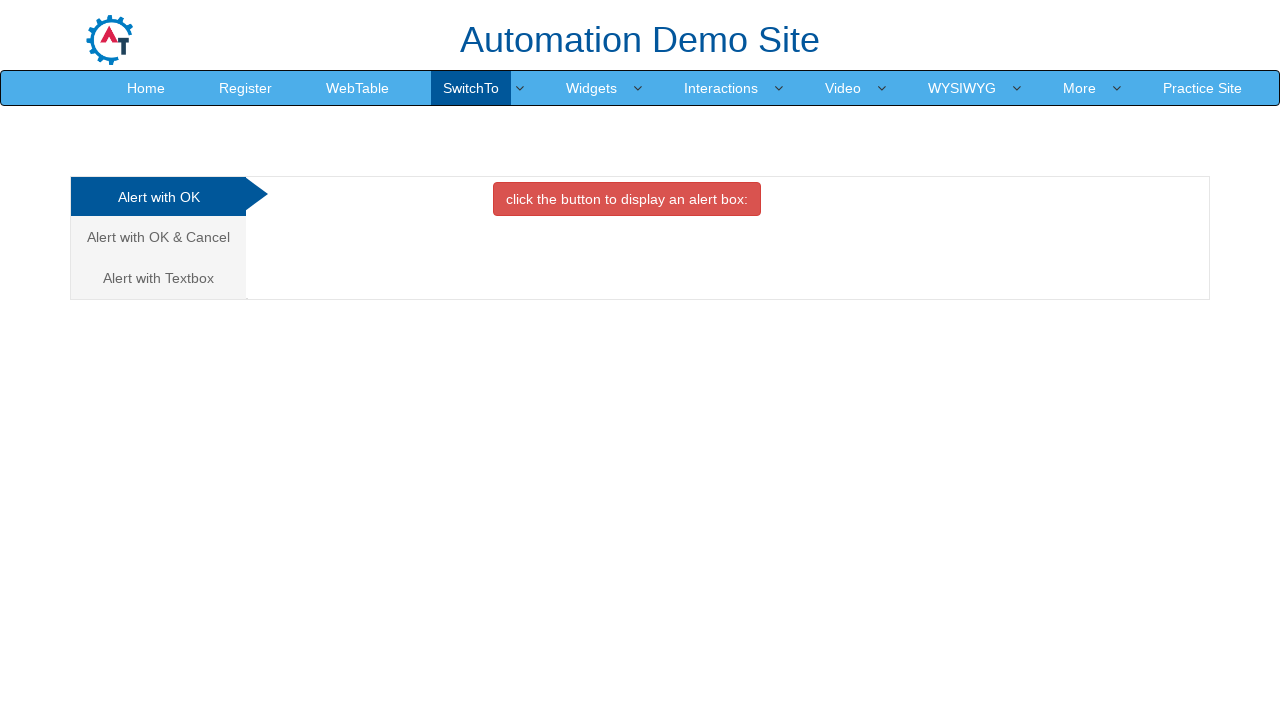

Clicked on the OK tab to trigger simple alert at (627, 199) on xpath=//div[@id='OKTab']
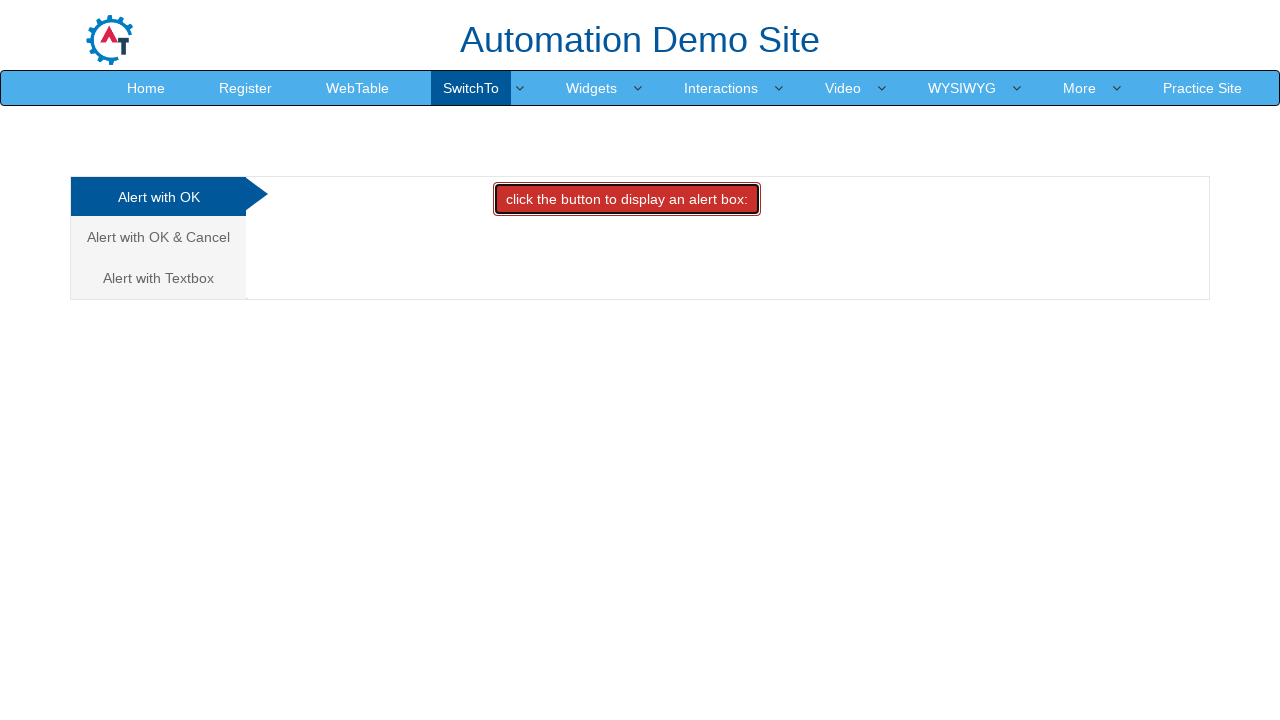

Set up dialog handler to accept simple alert
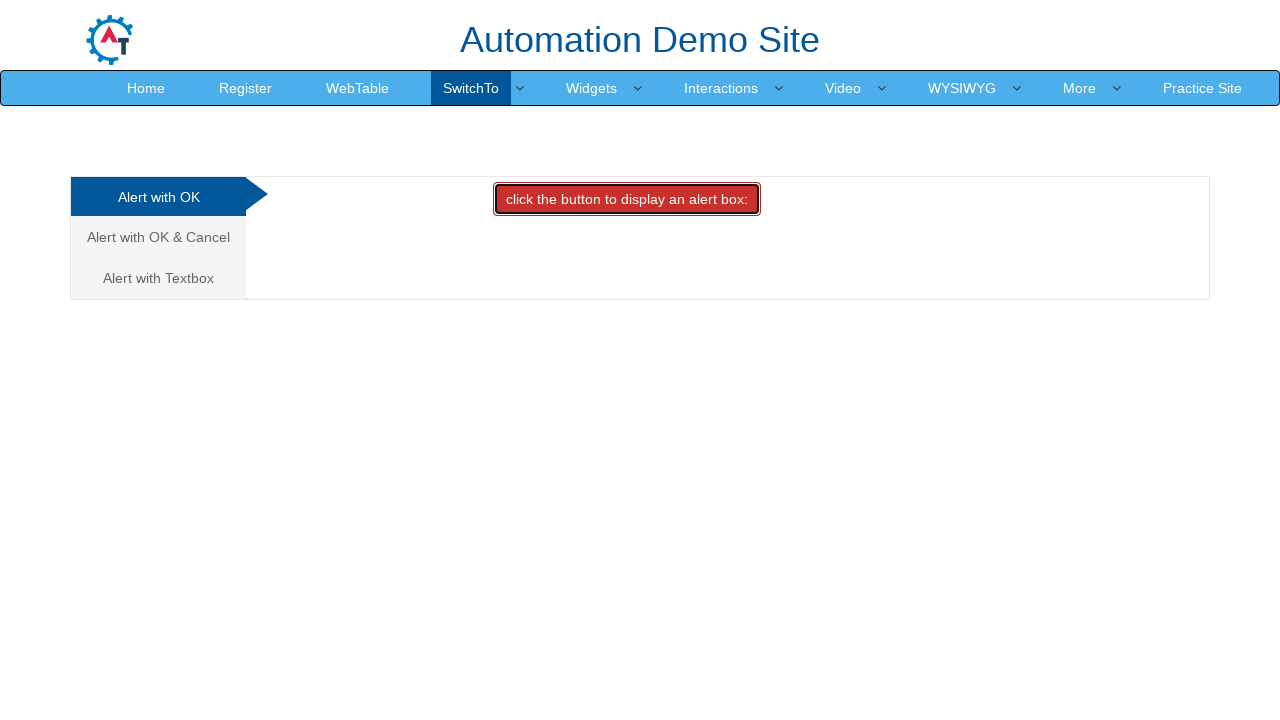

Navigated to Alert with OK & Cancel section at (158, 237) on xpath=//a[text()='Alert with OK & Cancel ']
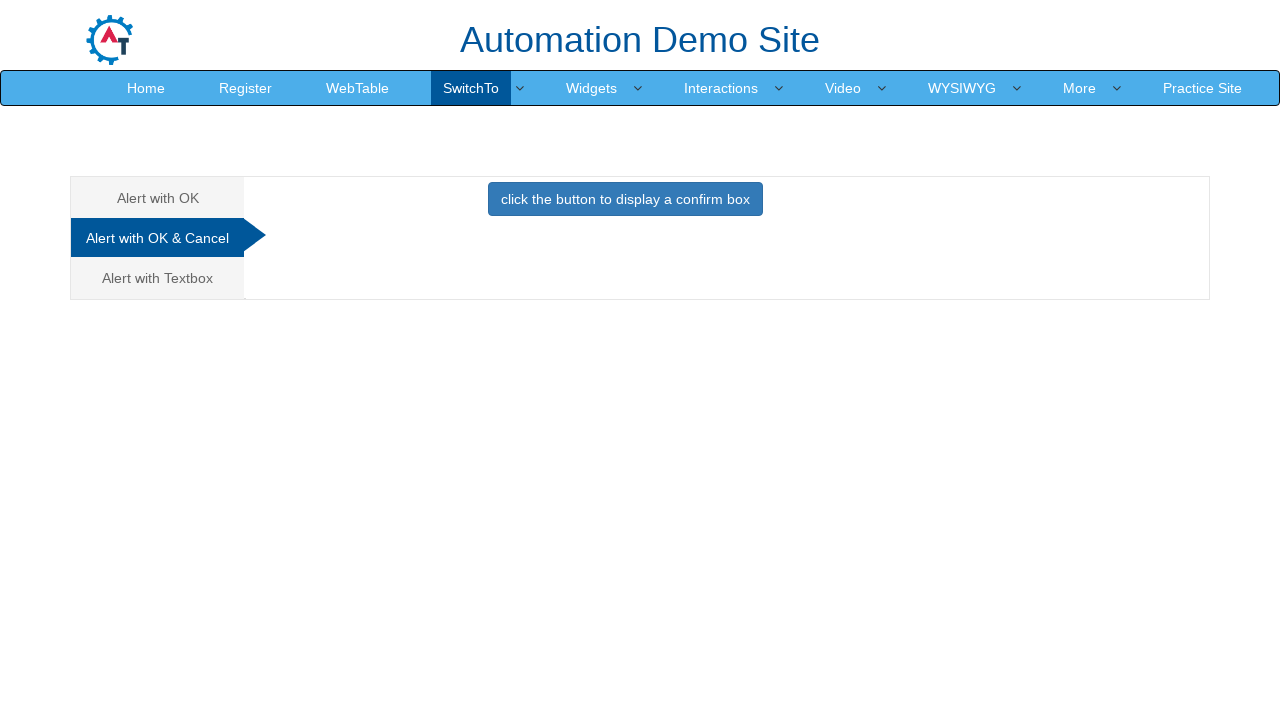

Clicked on Cancel tab to trigger confirmation dialog at (625, 204) on xpath=//div[@id='CancelTab']
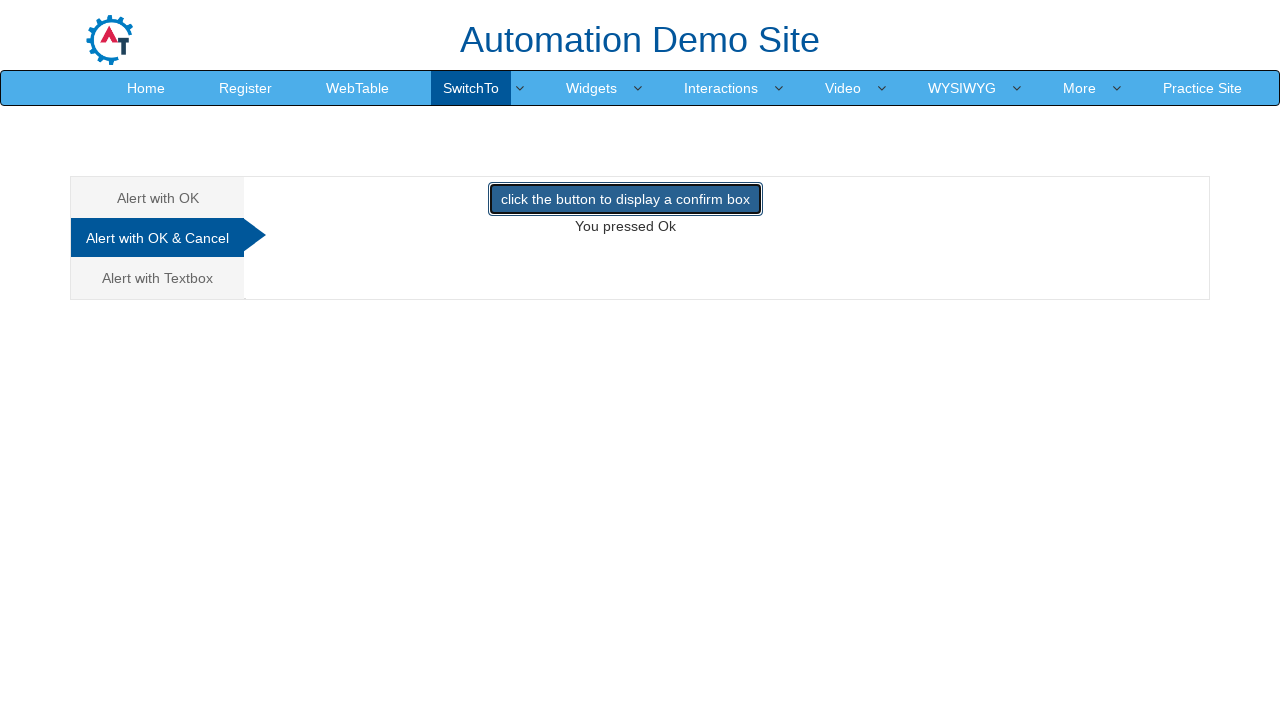

Set up dialog handler to dismiss confirmation dialog
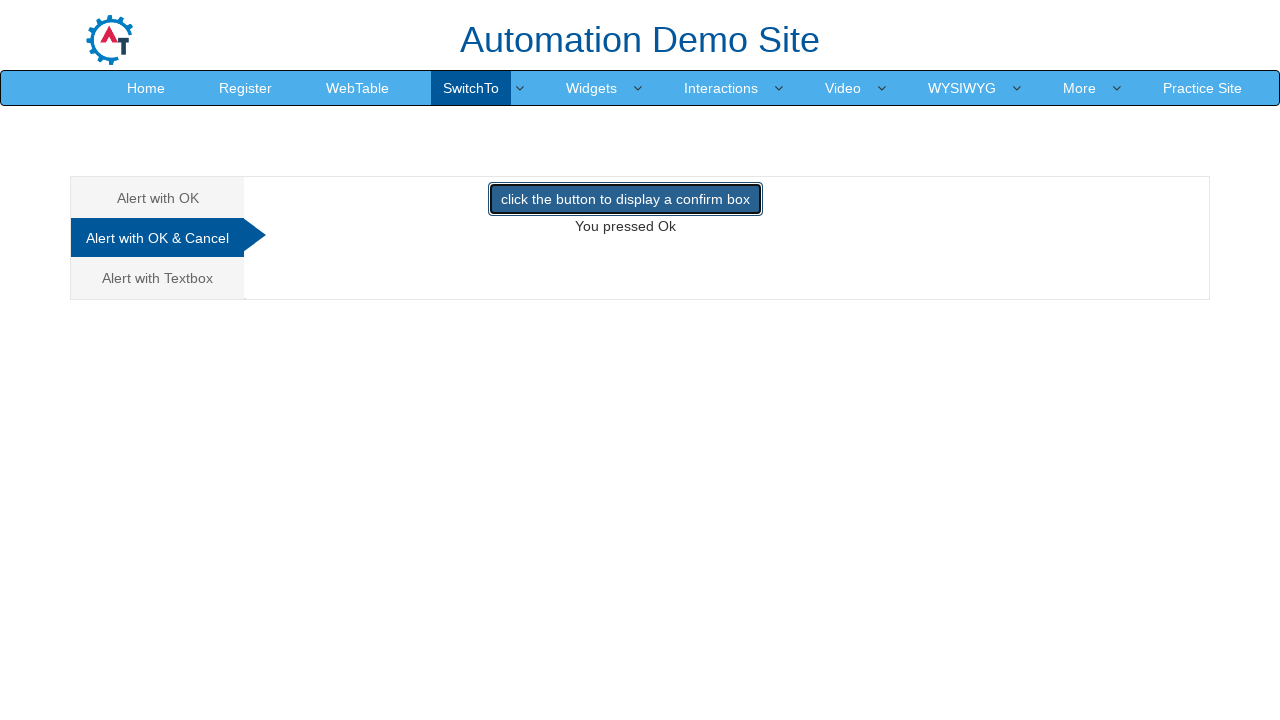

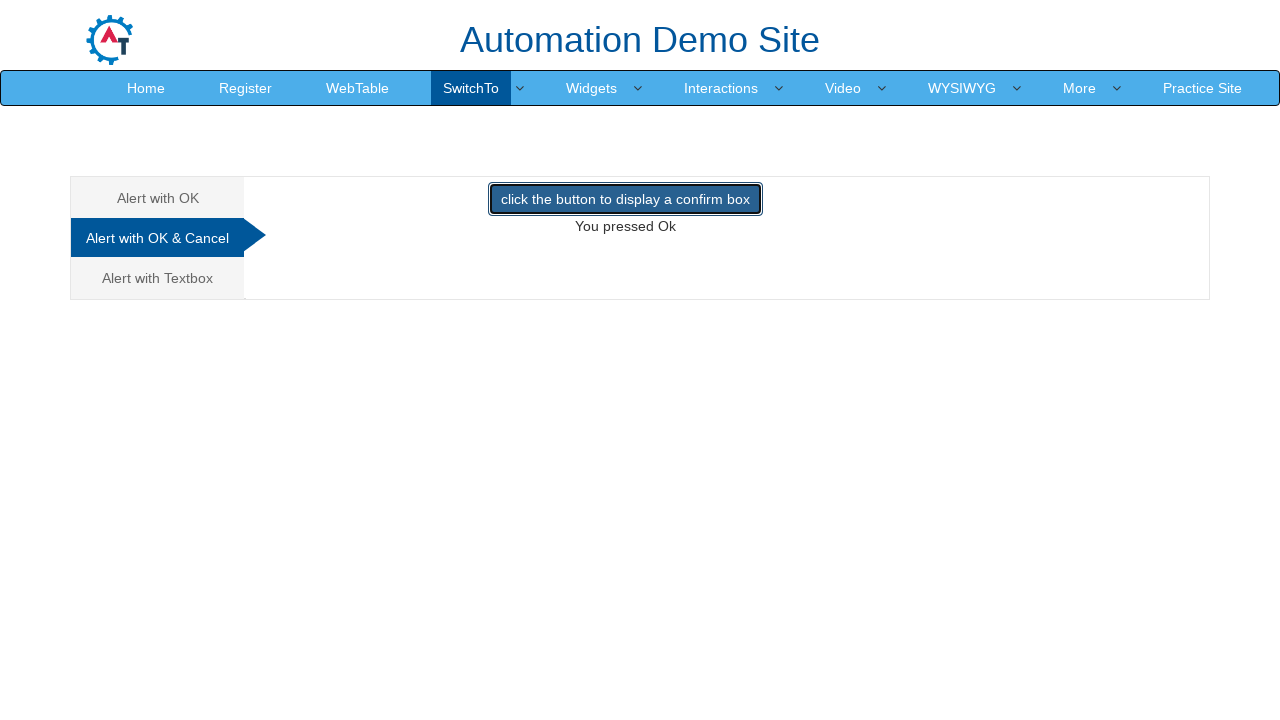